Navigates to an e-commerce website and locates the logo element to verify its text content

Starting URL: https://www.demoblaze.com/

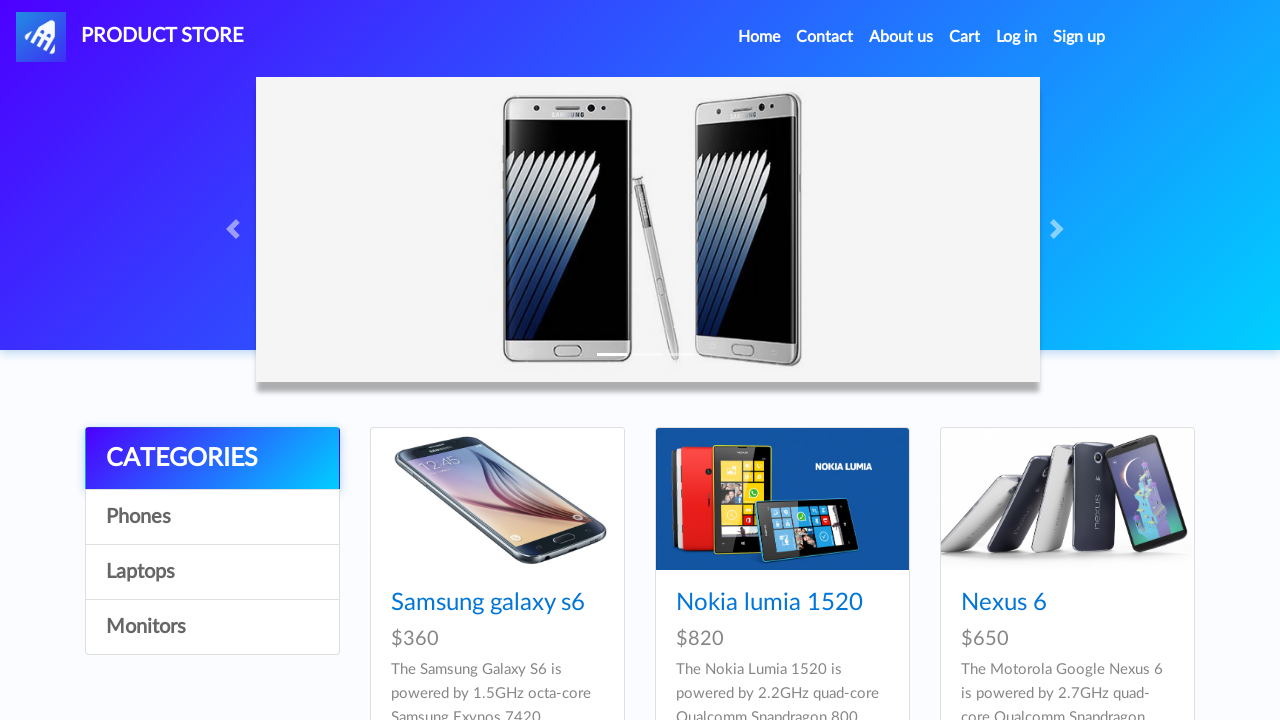

Navigated to e-commerce website https://www.demoblaze.com/
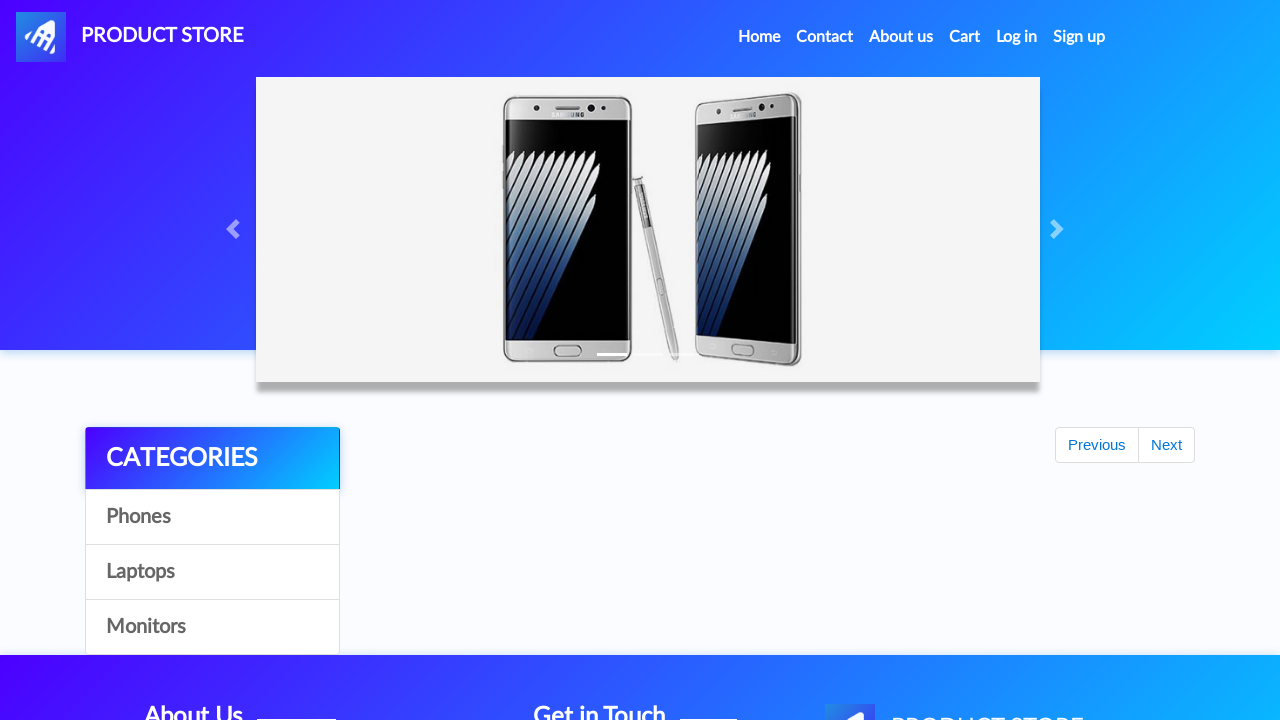

Logo element (.navbar-brand) is now visible
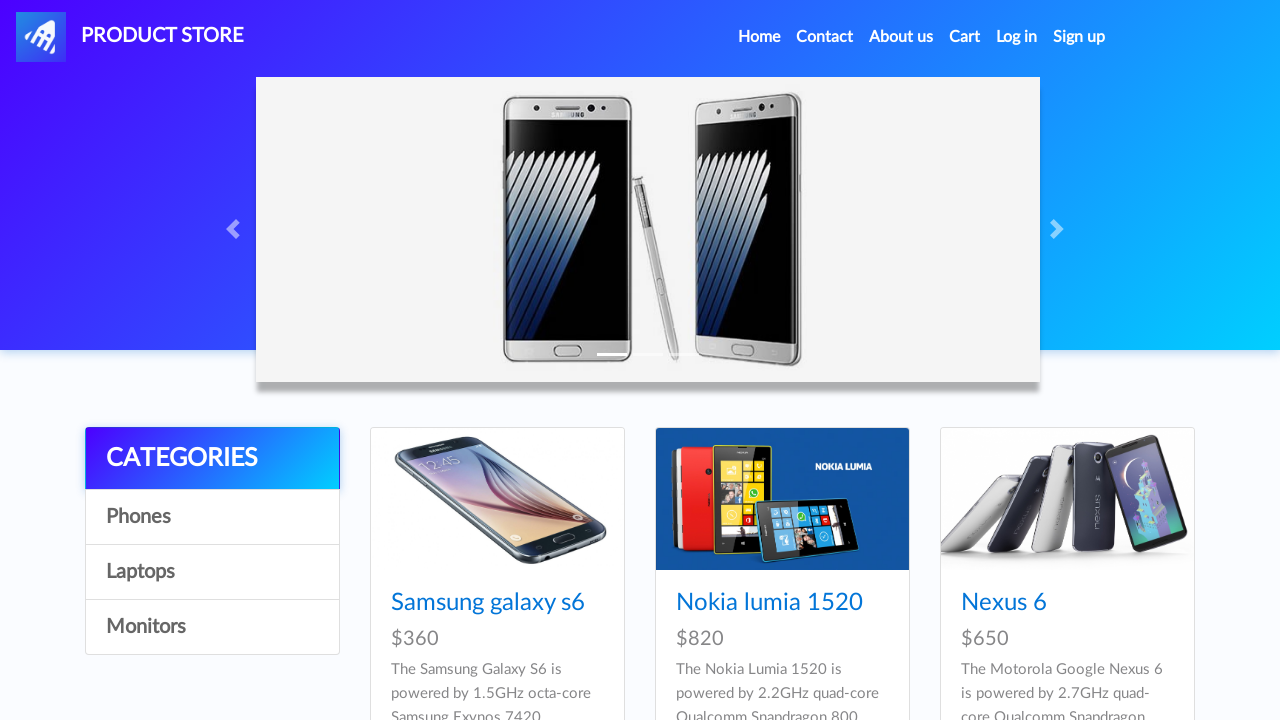

Located the logo element (.navbar-brand)
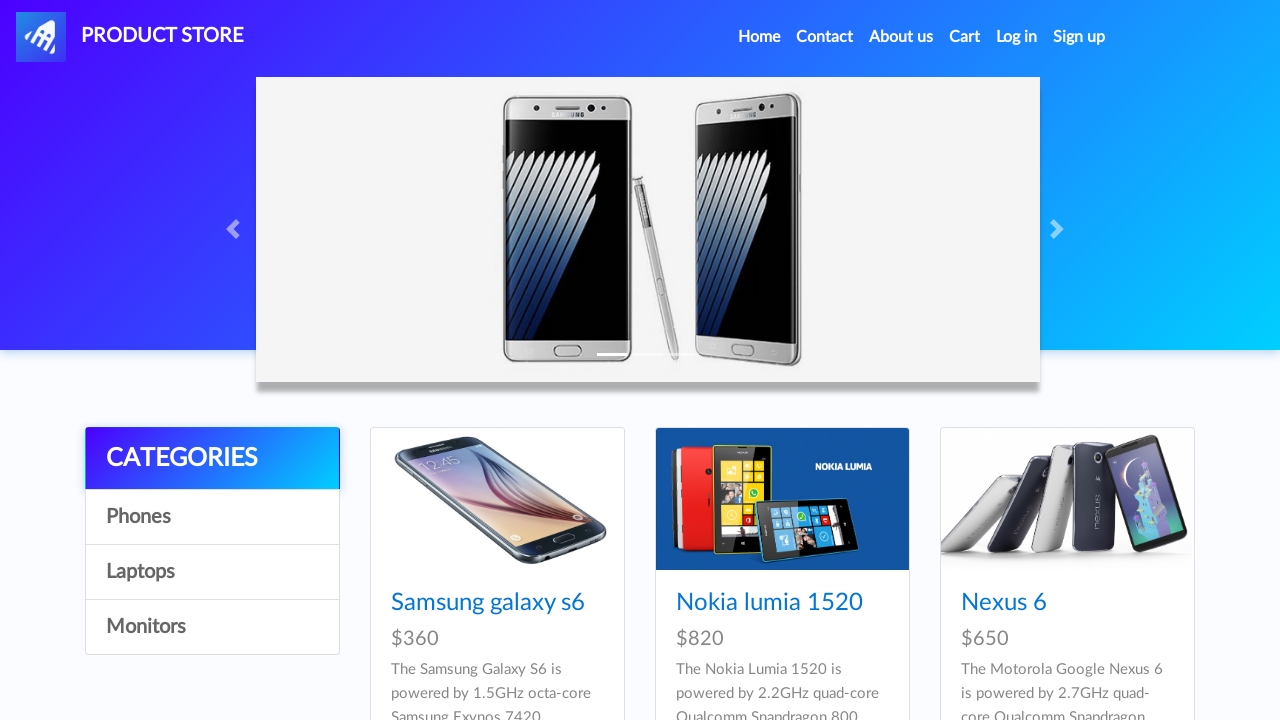

Retrieved logo text content: '
      PRODUCT STORE'
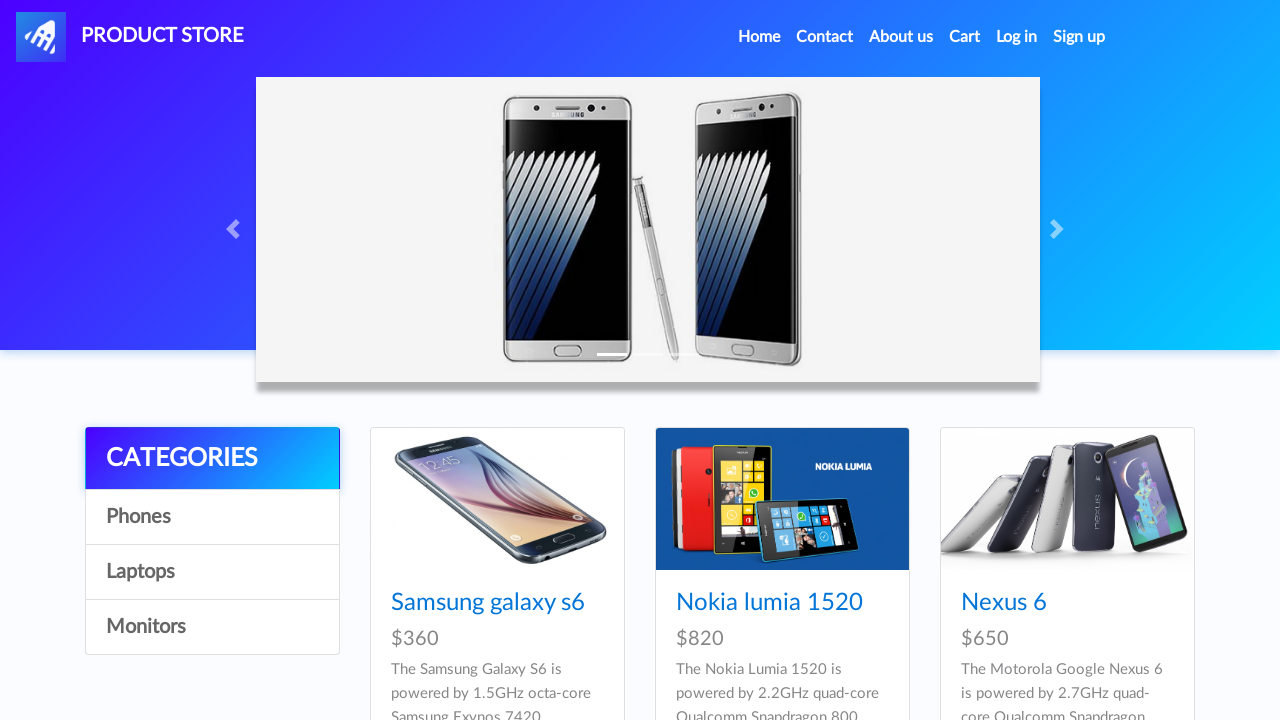

Verified logo text contains 'PRODUCT STORE'
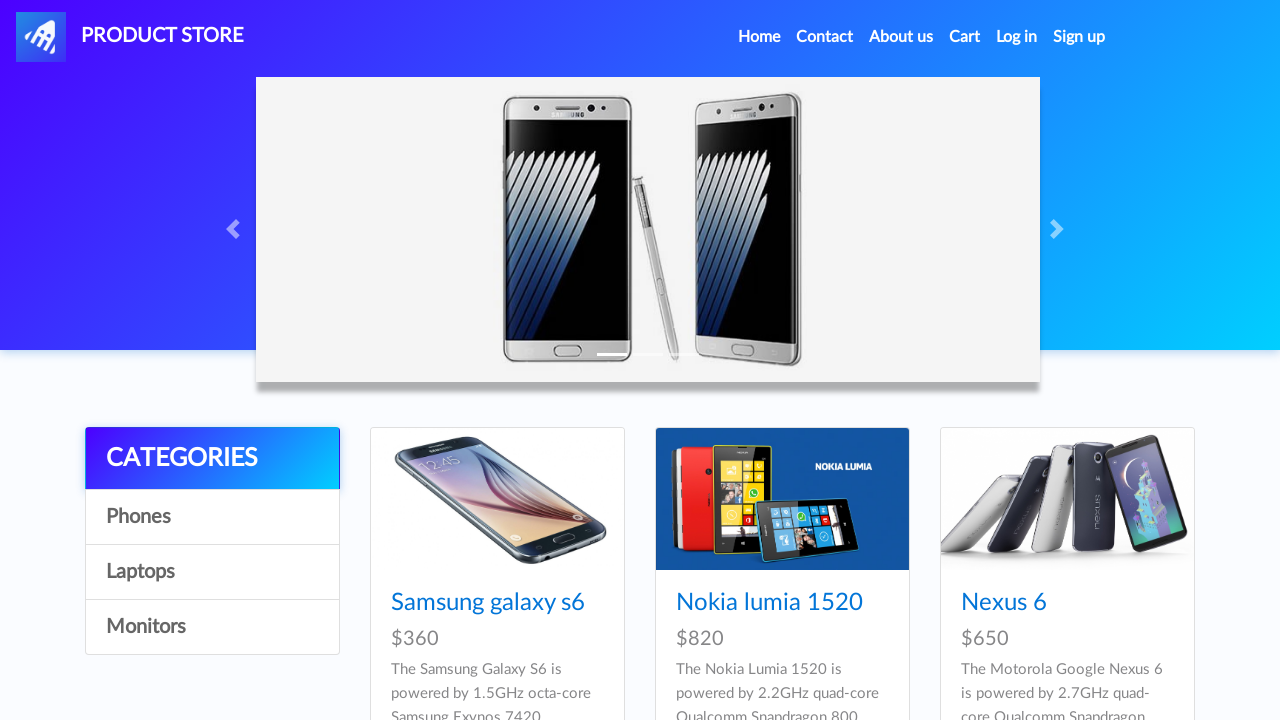

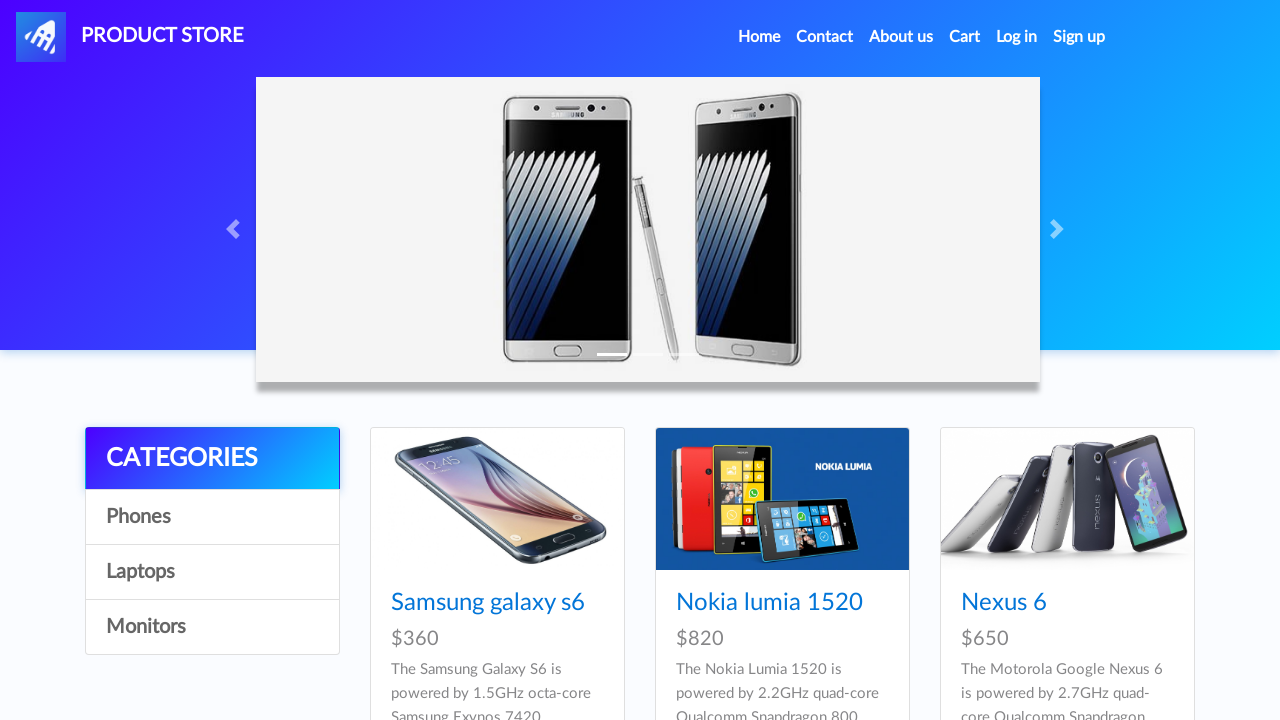